Tests a custom dropdown select component on W3Schools by clicking to open the dropdown and selecting the "Audi" option from the list.

Starting URL: https://www.w3schools.com/howto/howto_custom_select.asp

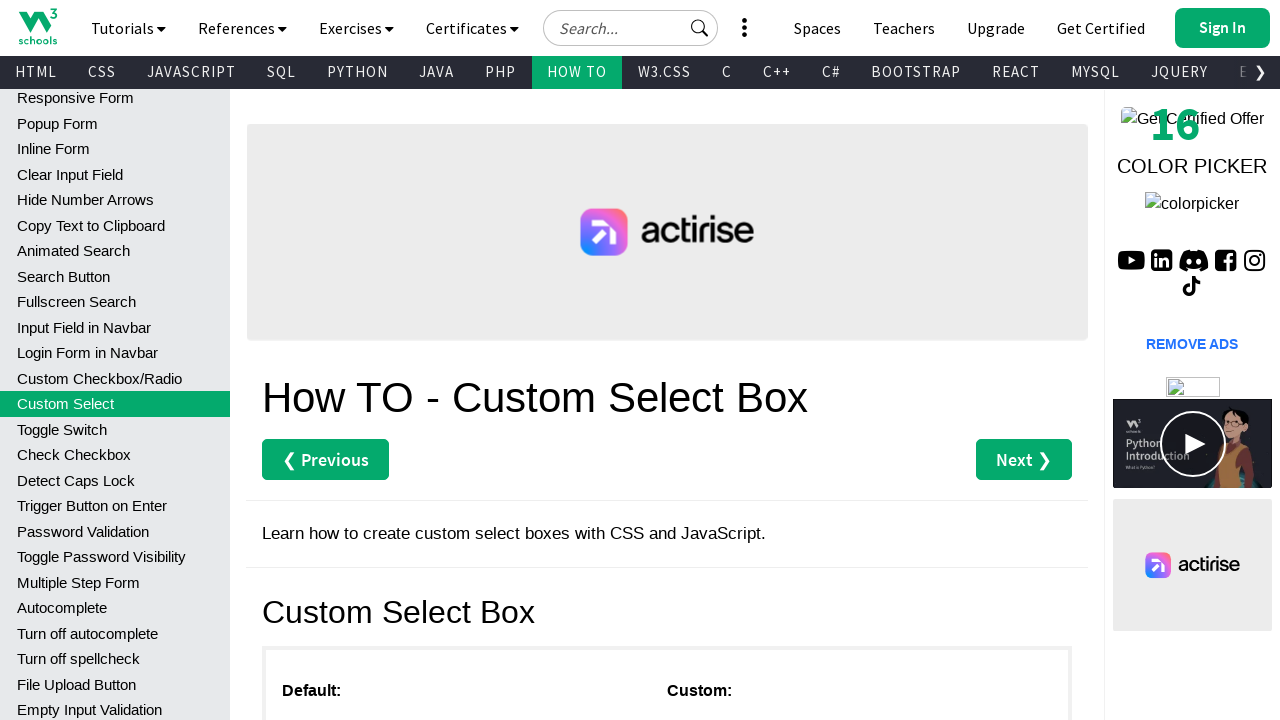

Custom select dropdown element became visible
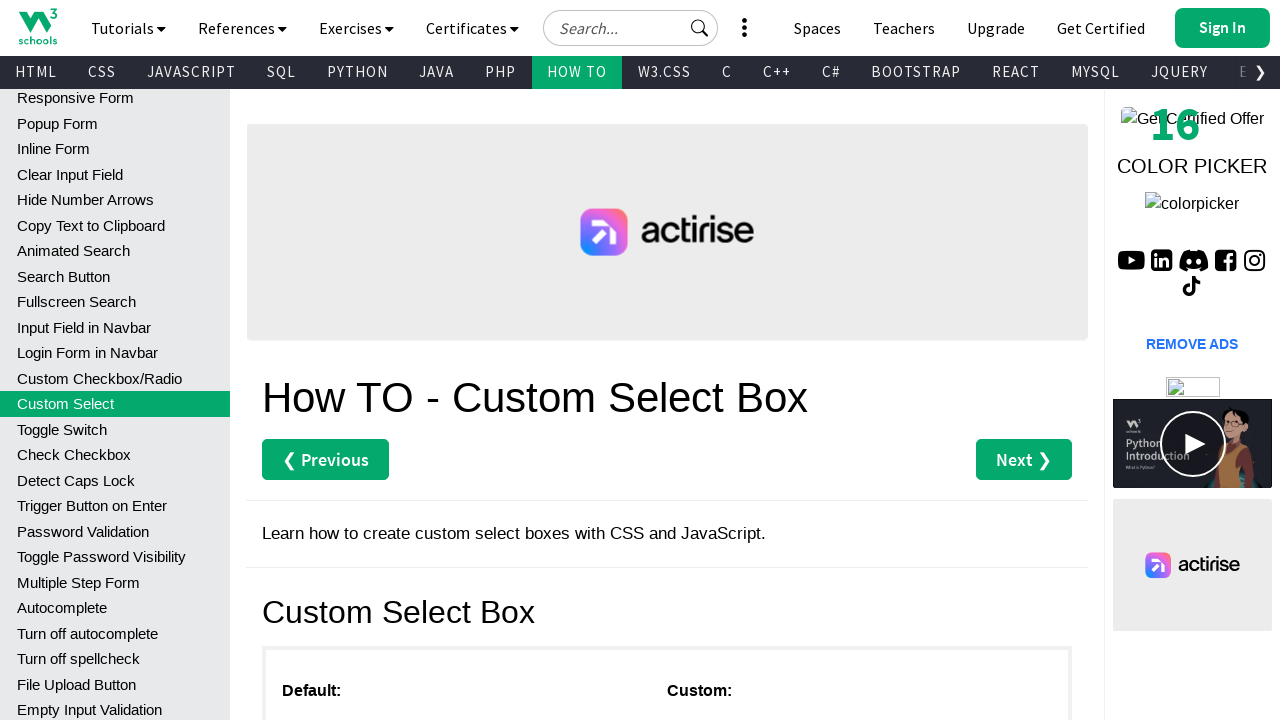

Clicked custom select to open the dropdown at (767, 361) on .custom-select .select-selected
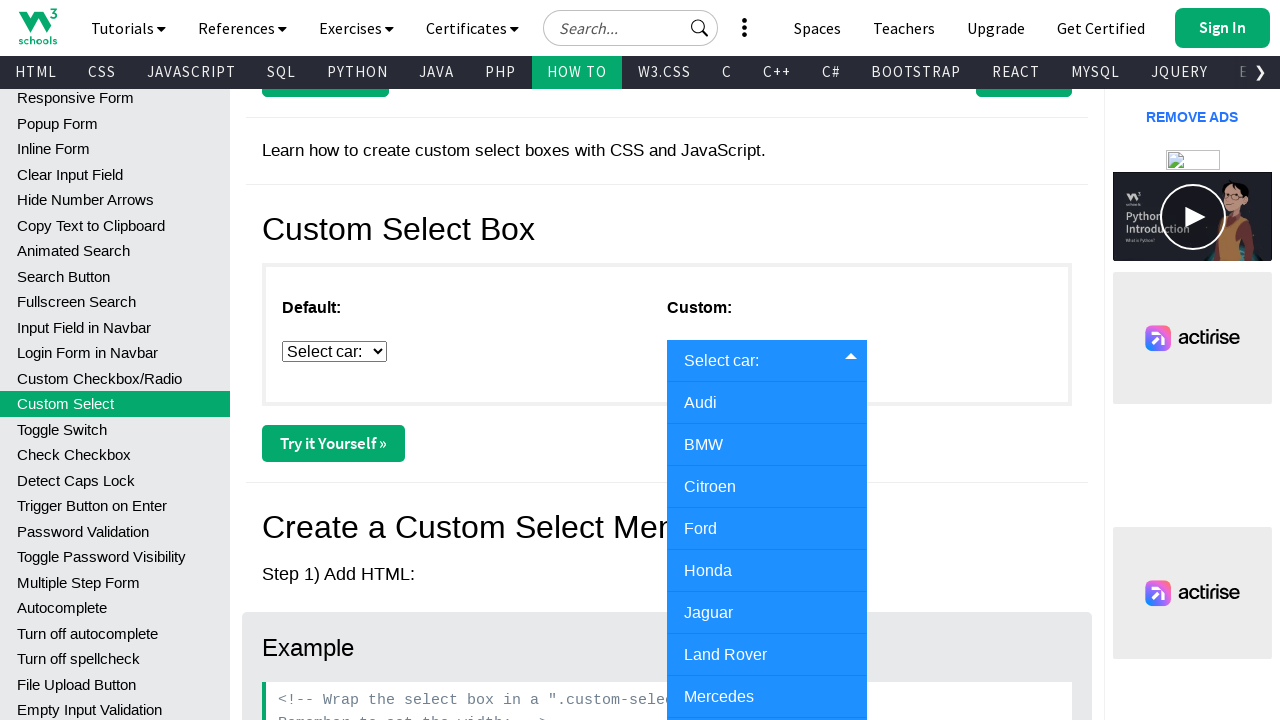

Selected 'Audi' option from the dropdown list at (767, 403) on .custom-select .select-items div:has-text('Audi')
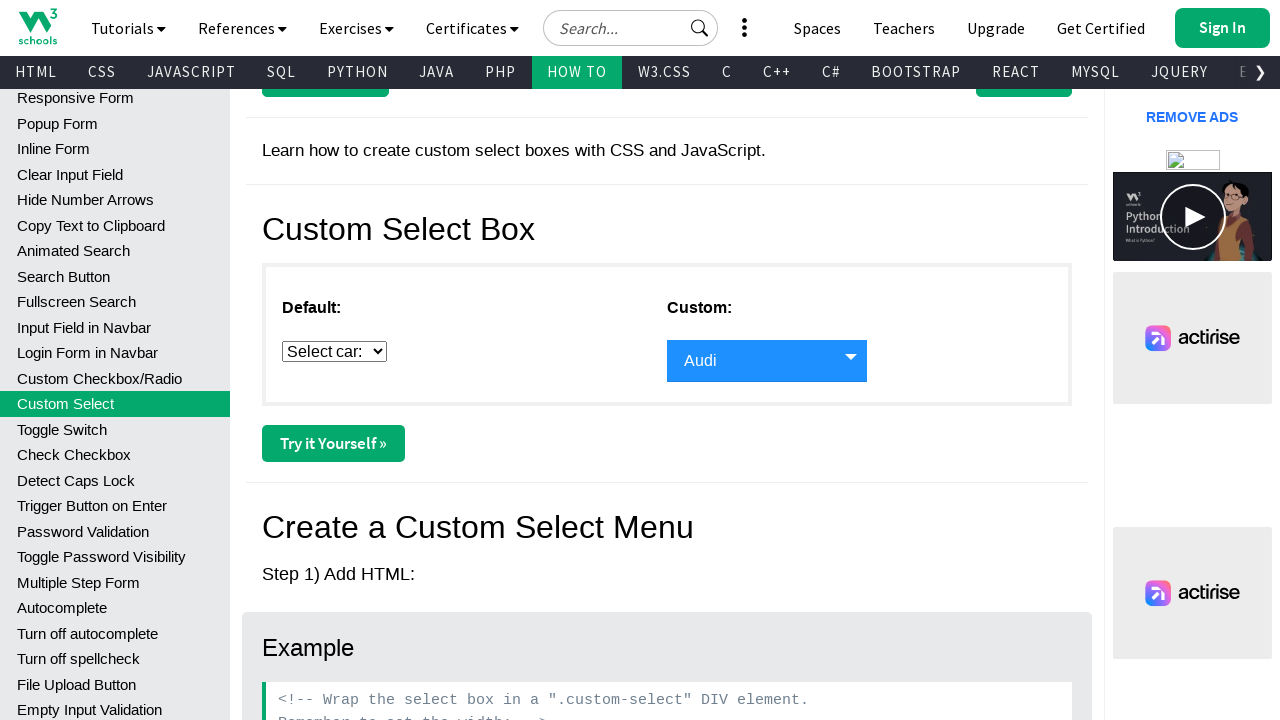

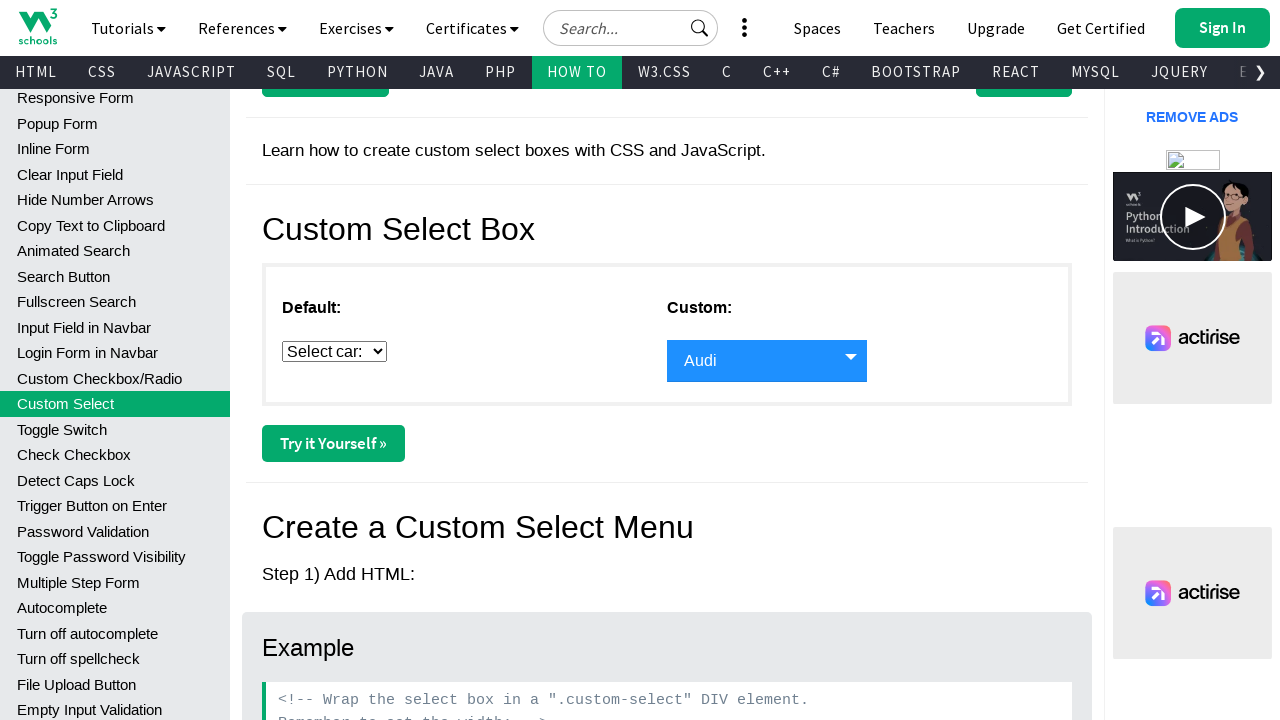